Tests the text box form by filling in user name, email, current address, and permanent address fields, then submitting and verifying the output is visible

Starting URL: https://demoqa.com/text-box

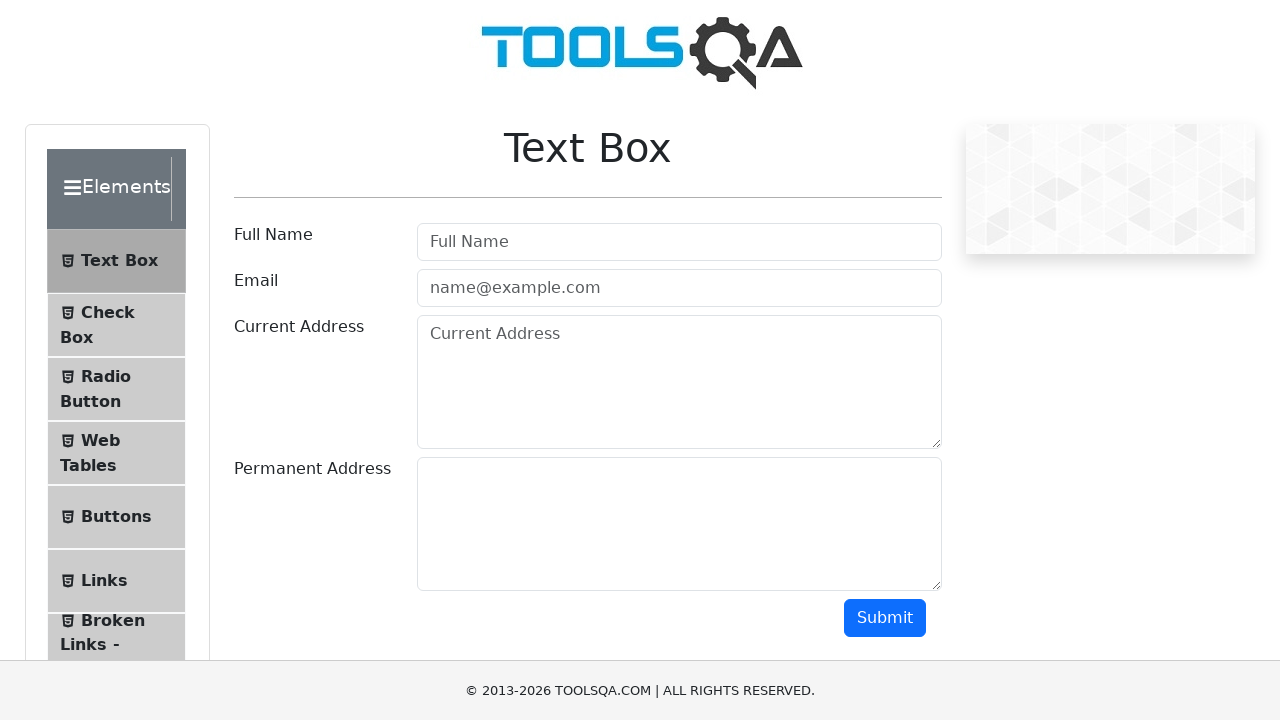

Filled user name field with 'Tester' on xpath=//input[@id="userName"]
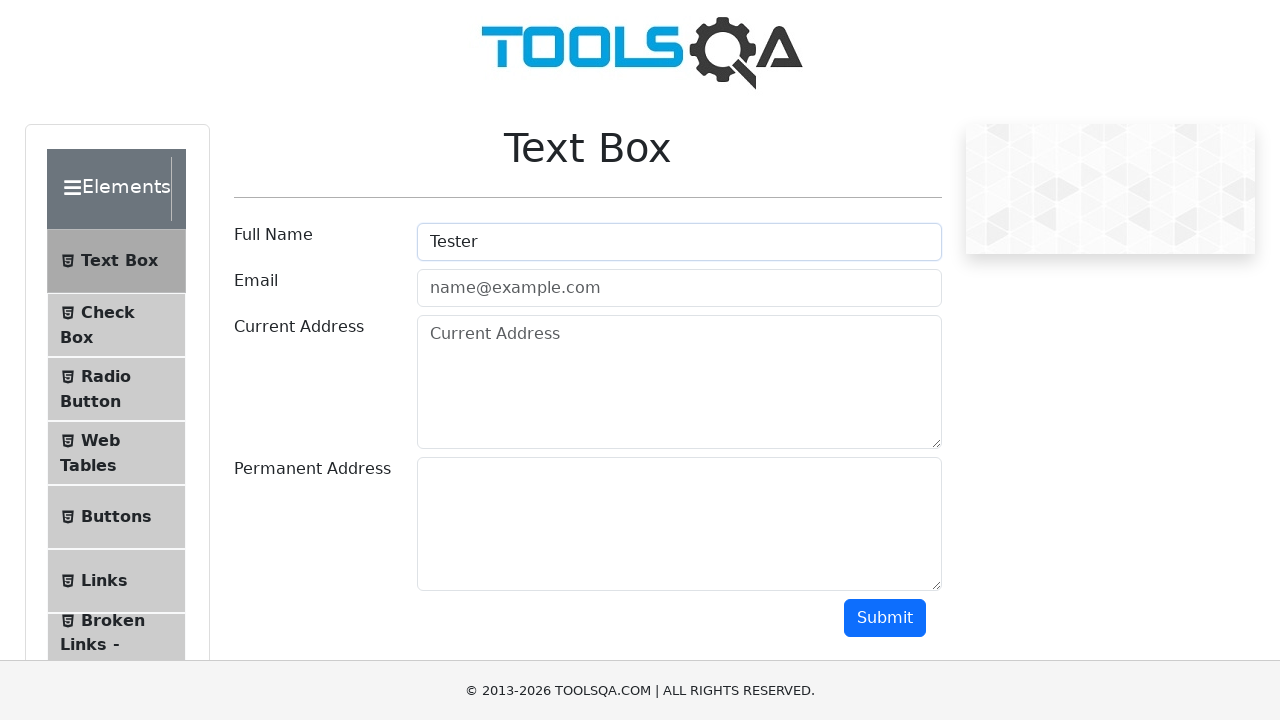

Filled user email field with 'Tester@gmail.com' on xpath=//input[@id="userEmail"]
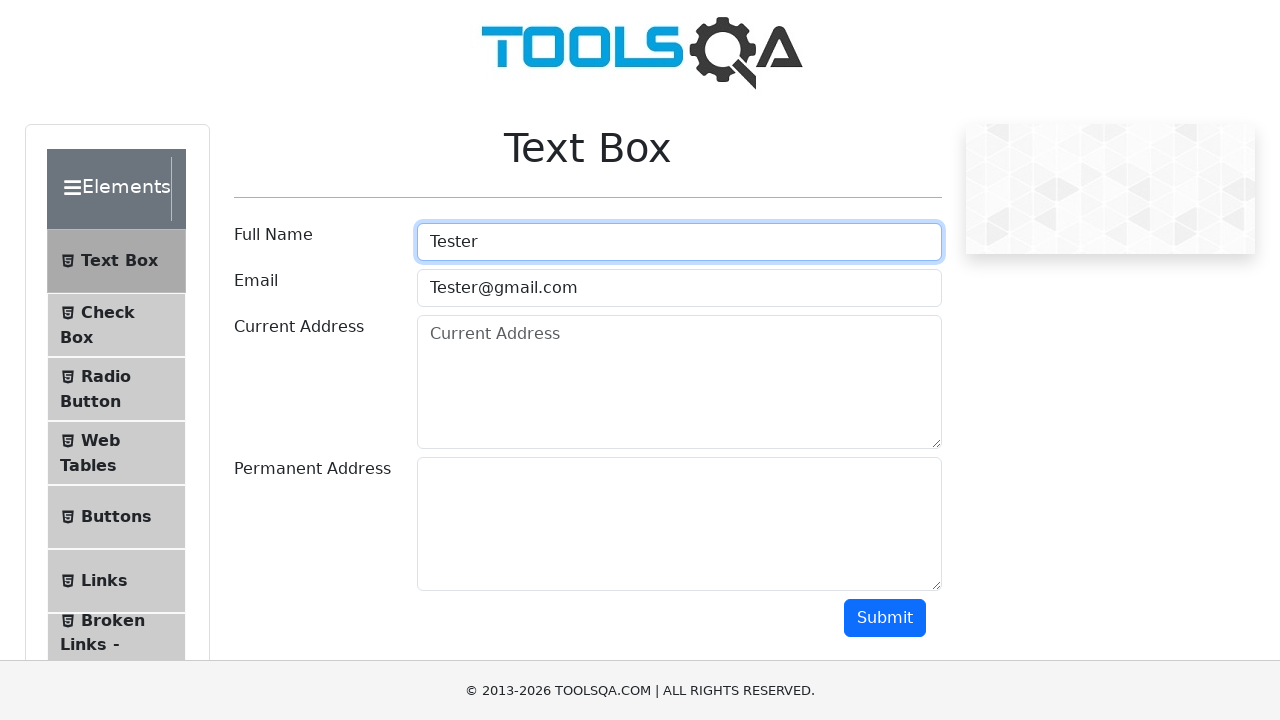

Filled current address field with '123 Test Street, Test City' on xpath=//textarea[@id="currentAddress"]
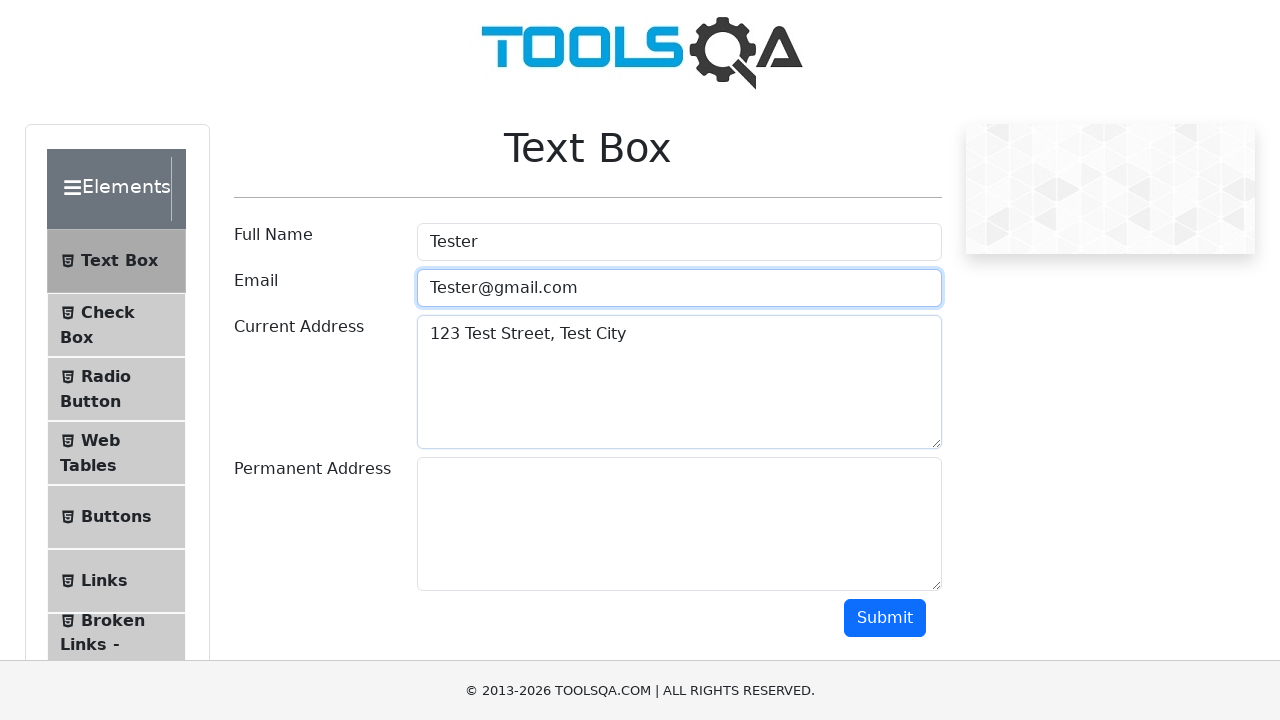

Filled permanent address field with '456 Permanent Ave, Home Town' on xpath=//textarea[@id="permanentAddress"]
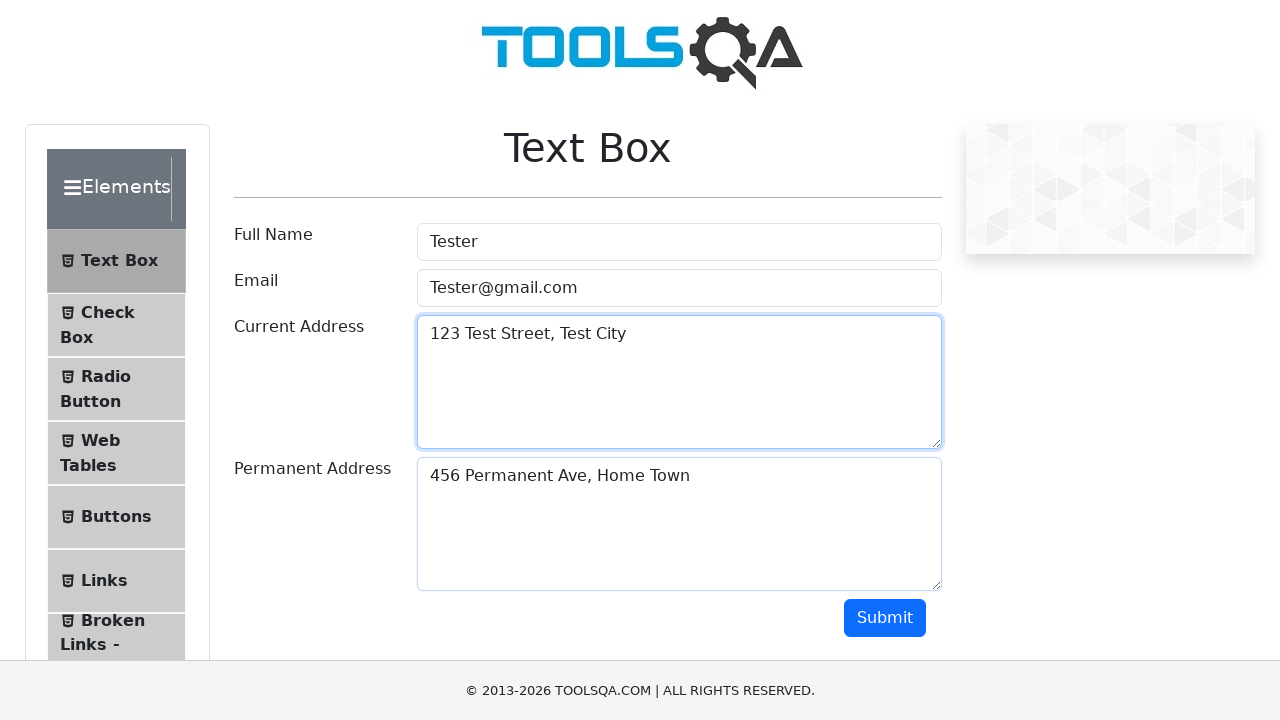

Clicked submit button to submit form at (885, 618) on xpath=//button[@id="submit"]
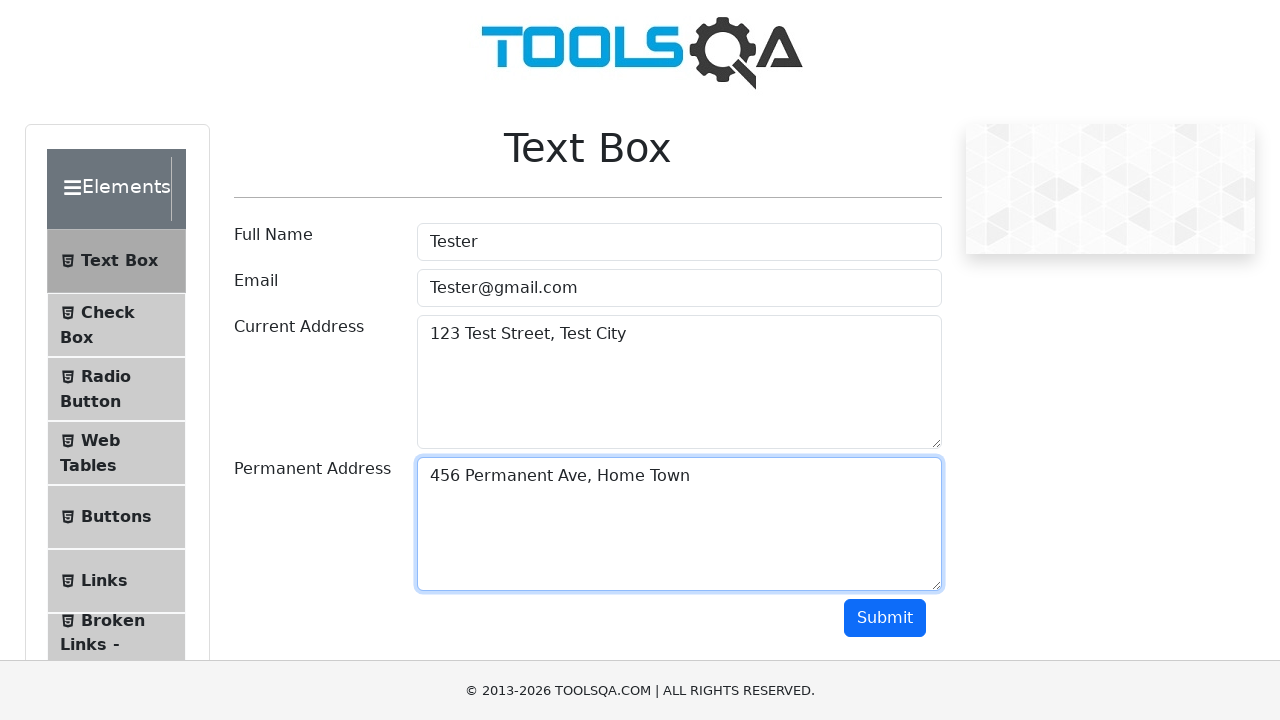

Output section became visible, form submission verified
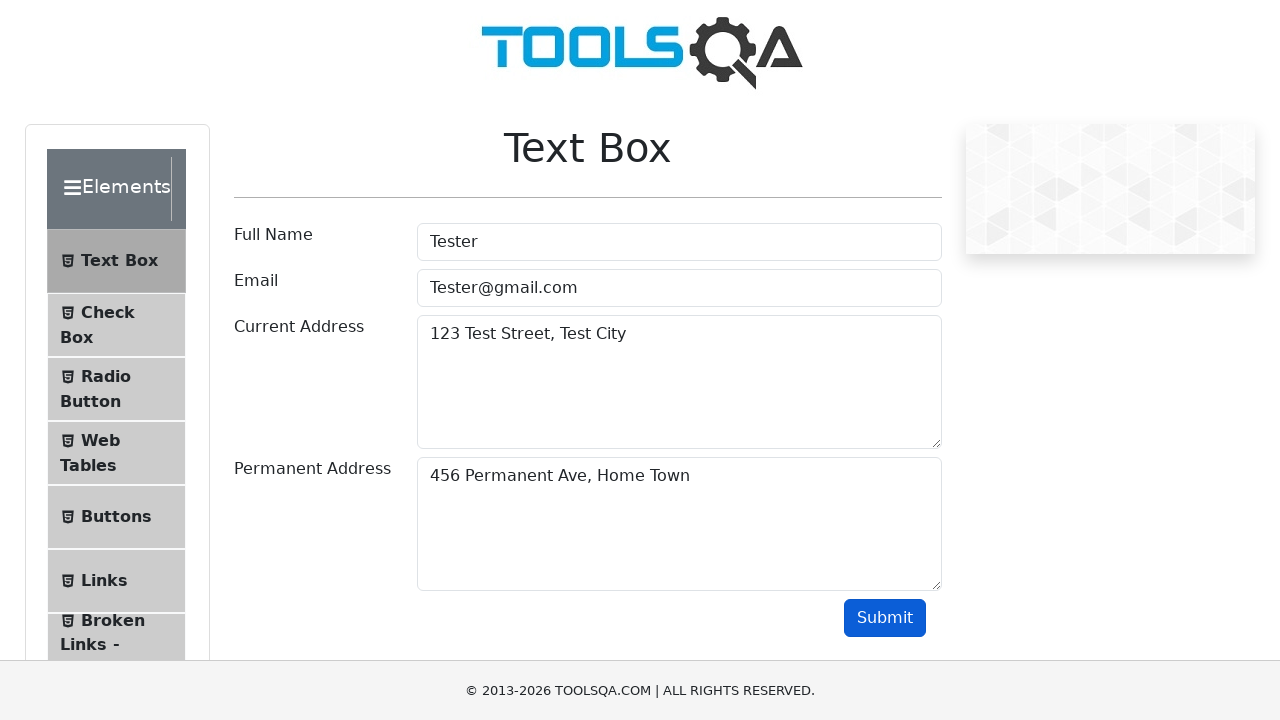

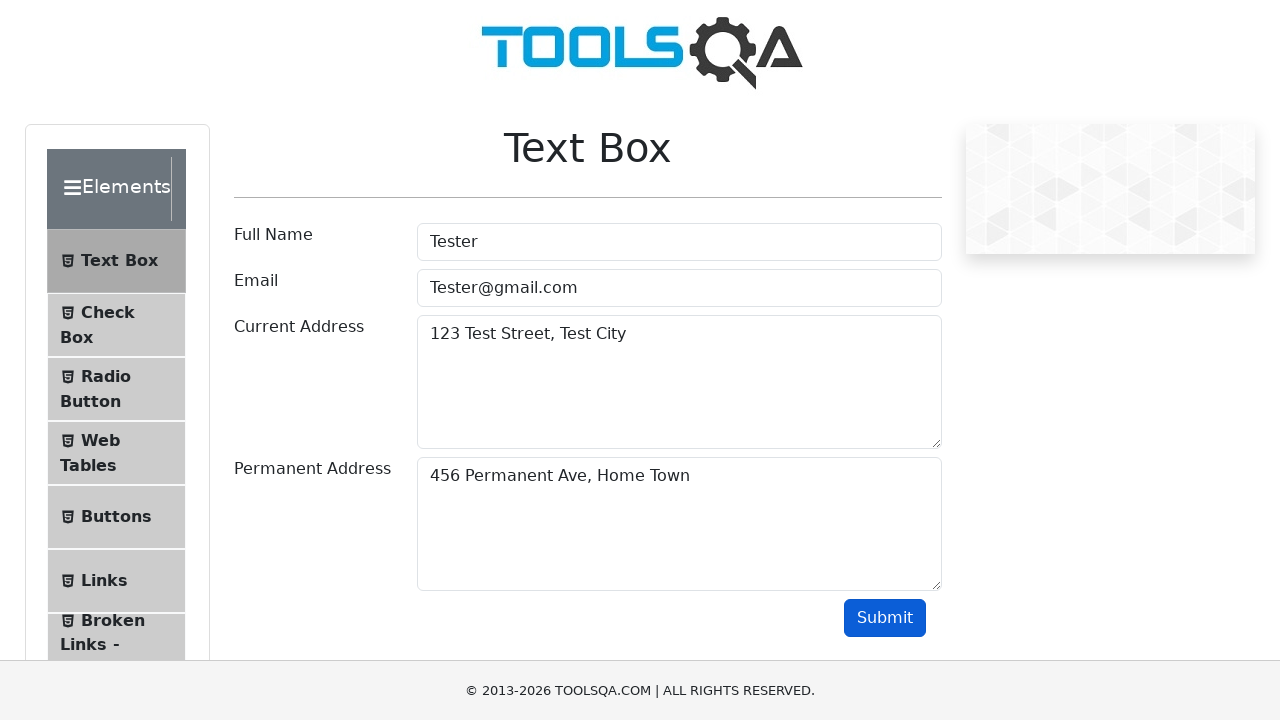